Tests a basic web form by entering text into a text box and submitting the form, then verifying the success message

Starting URL: https://www.selenium.dev/selenium/web/web-form.html

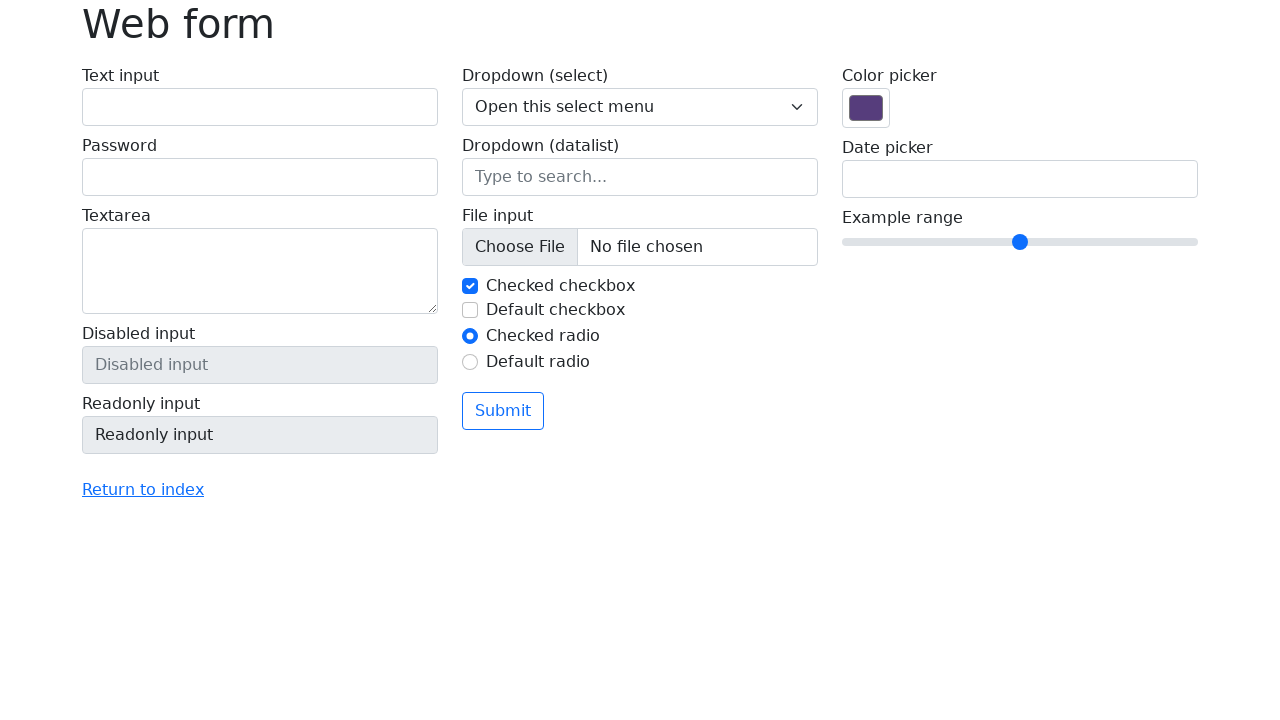

Filled text box with 'Selenium' on input[name='my-text']
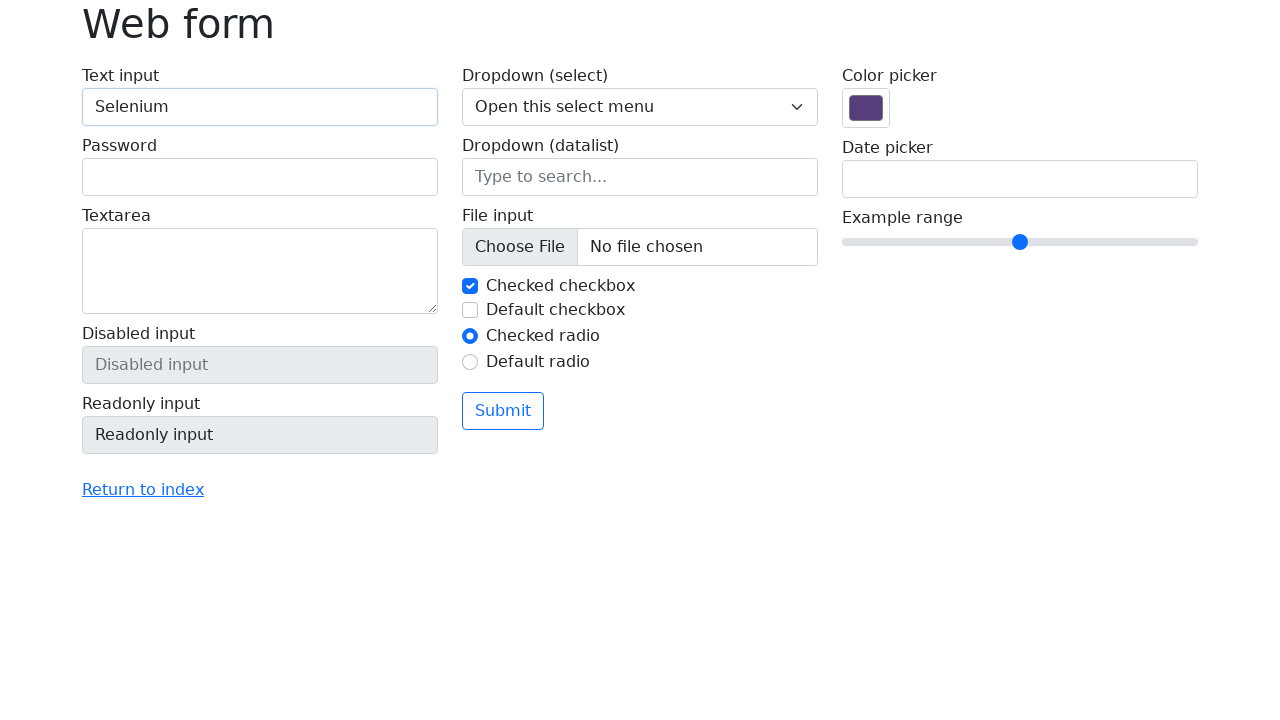

Clicked submit button at (503, 411) on button
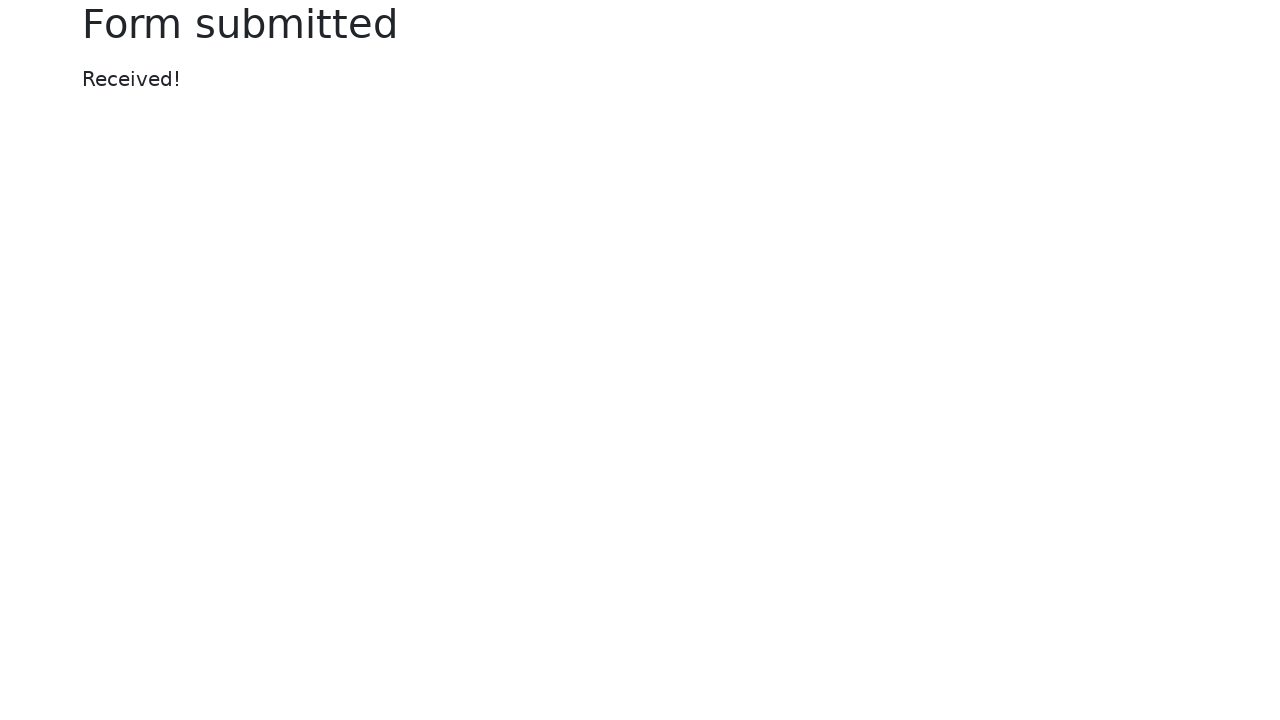

Success message appeared
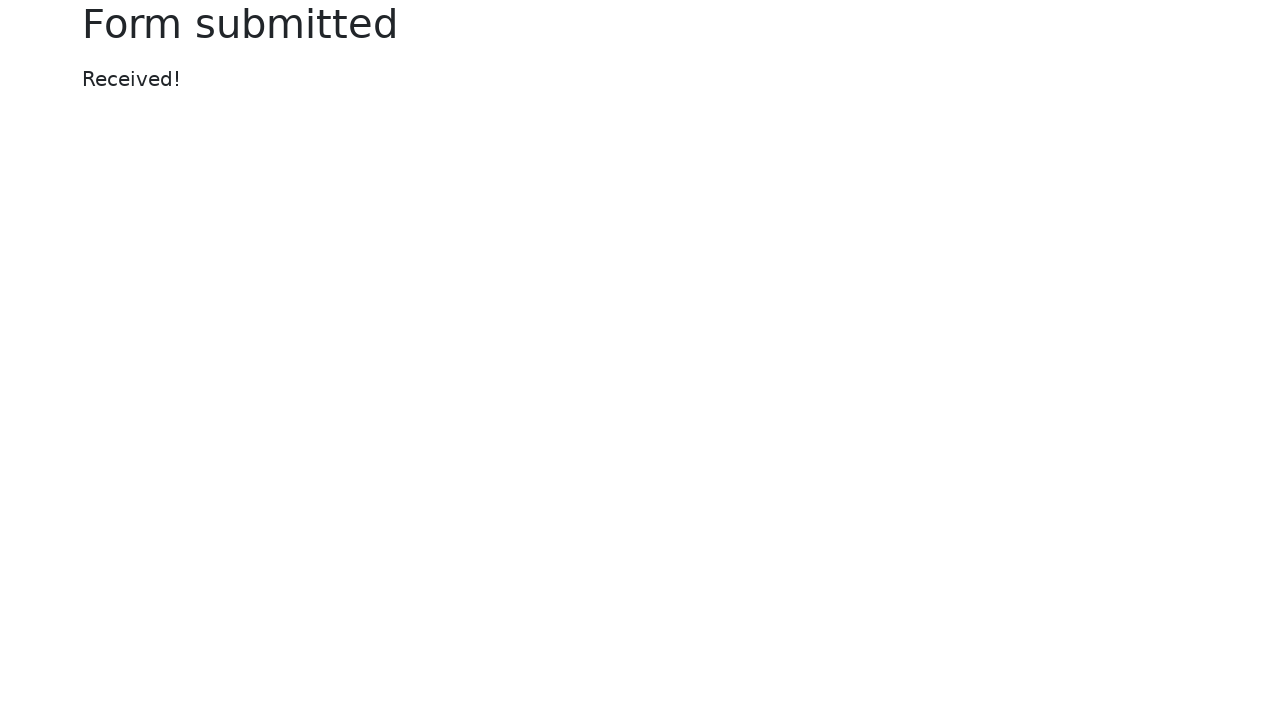

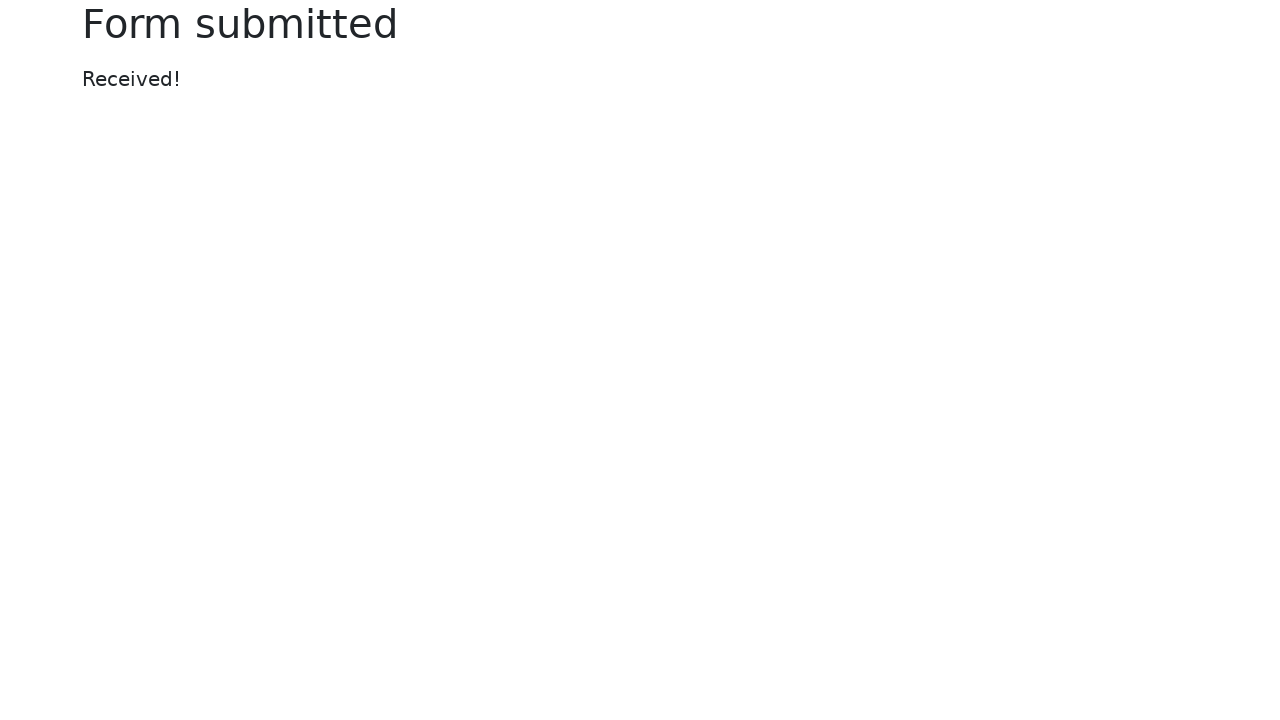